Tests clicking the confirm button and dismissing the confirmation dialog, then verifies the cancel result message

Starting URL: https://demoqa.com/alerts

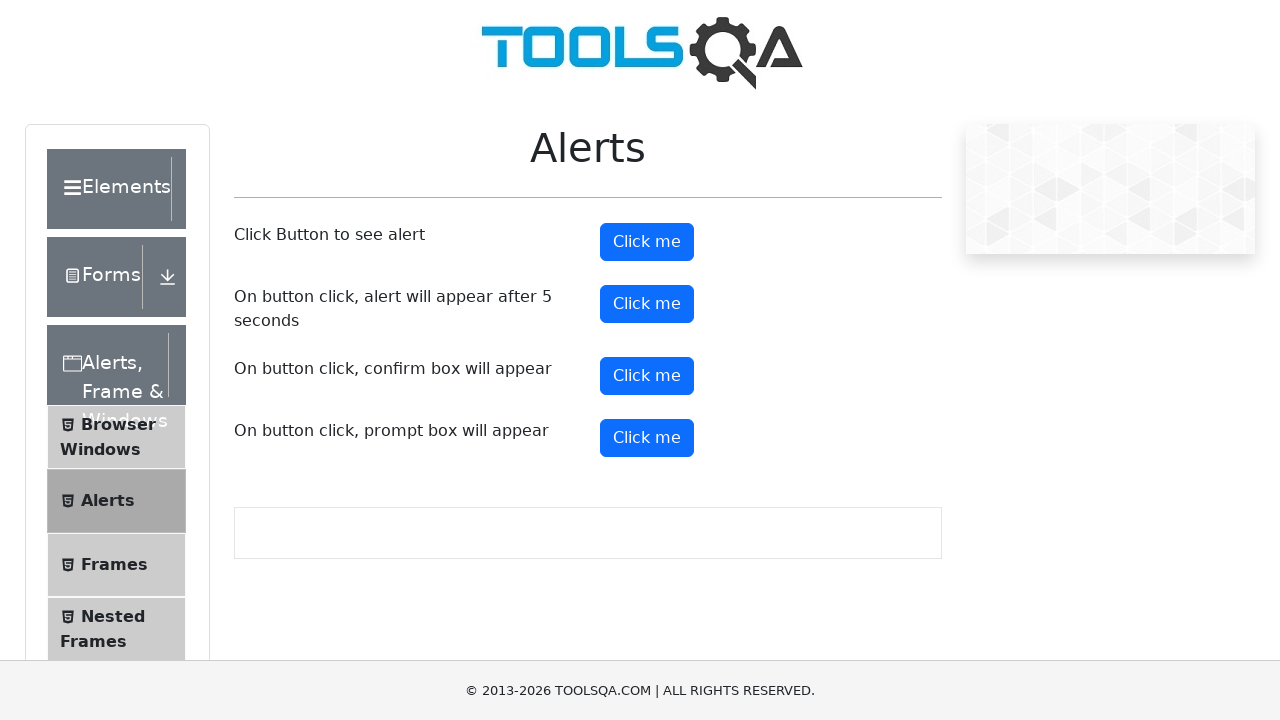

Set up dialog handler to dismiss confirmation dialogs
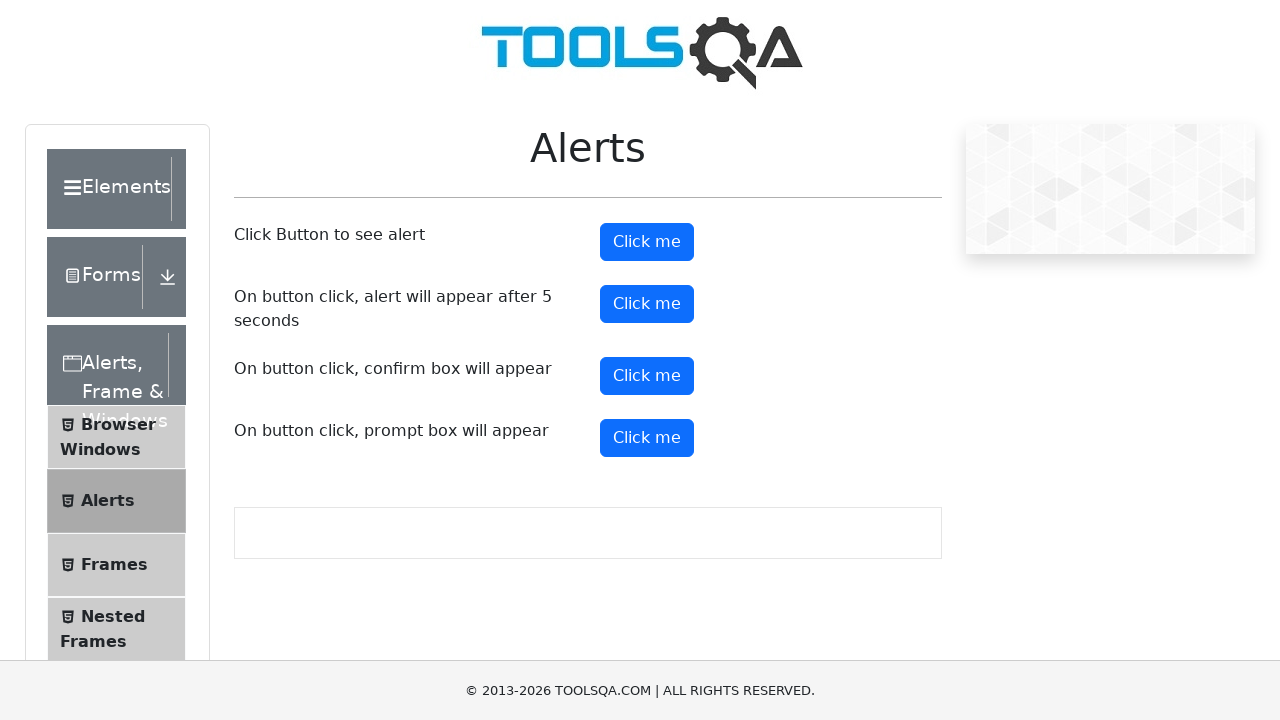

Clicked the confirm button at (647, 376) on #confirmButton
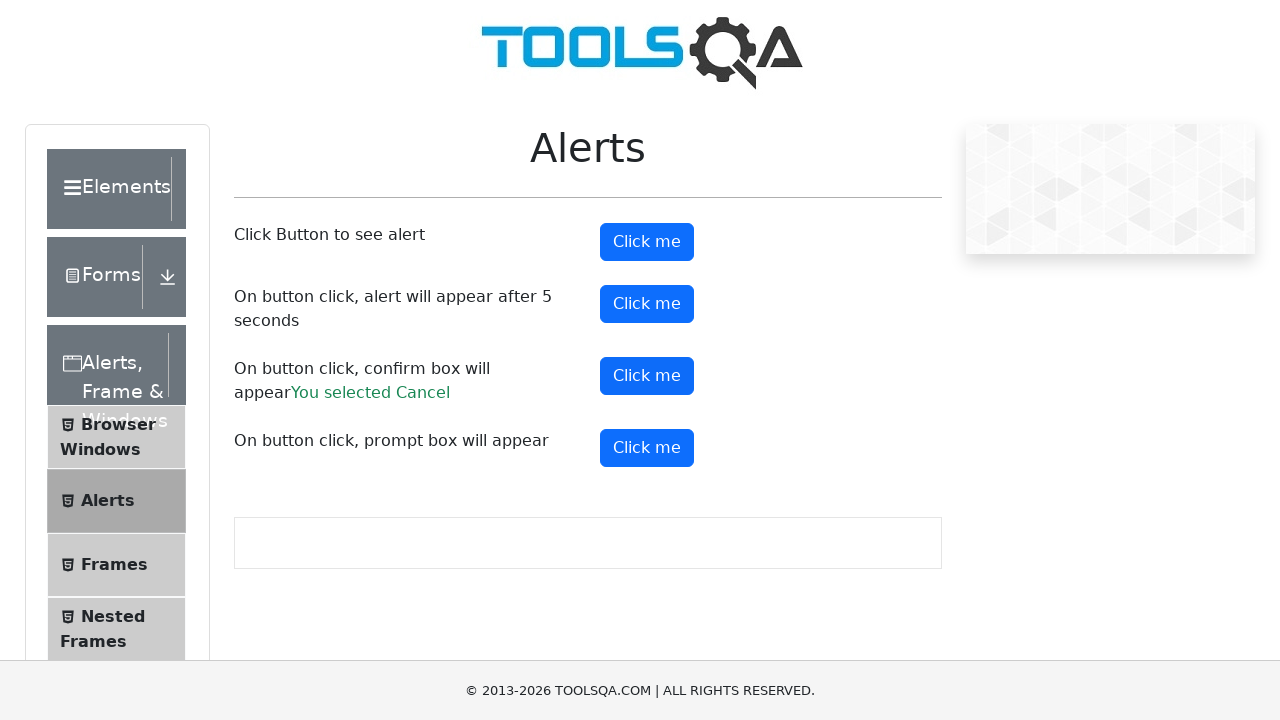

Confirmed result message appeared after dismissing dialog
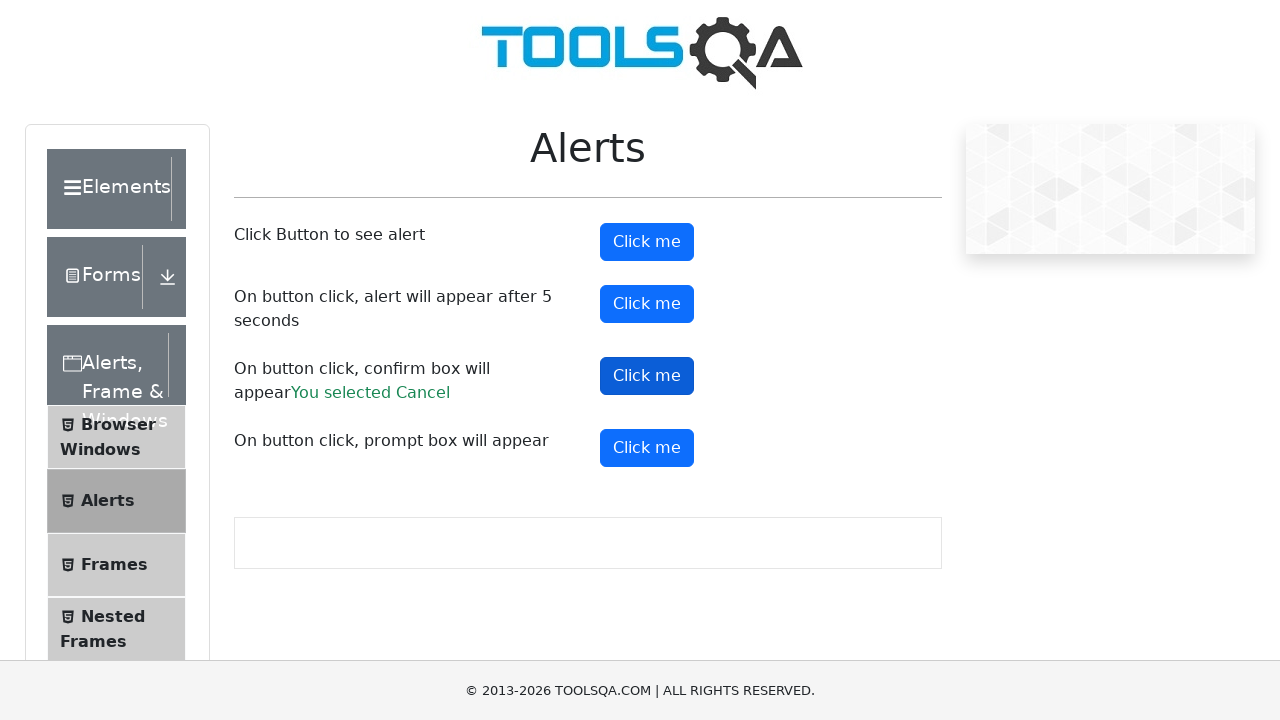

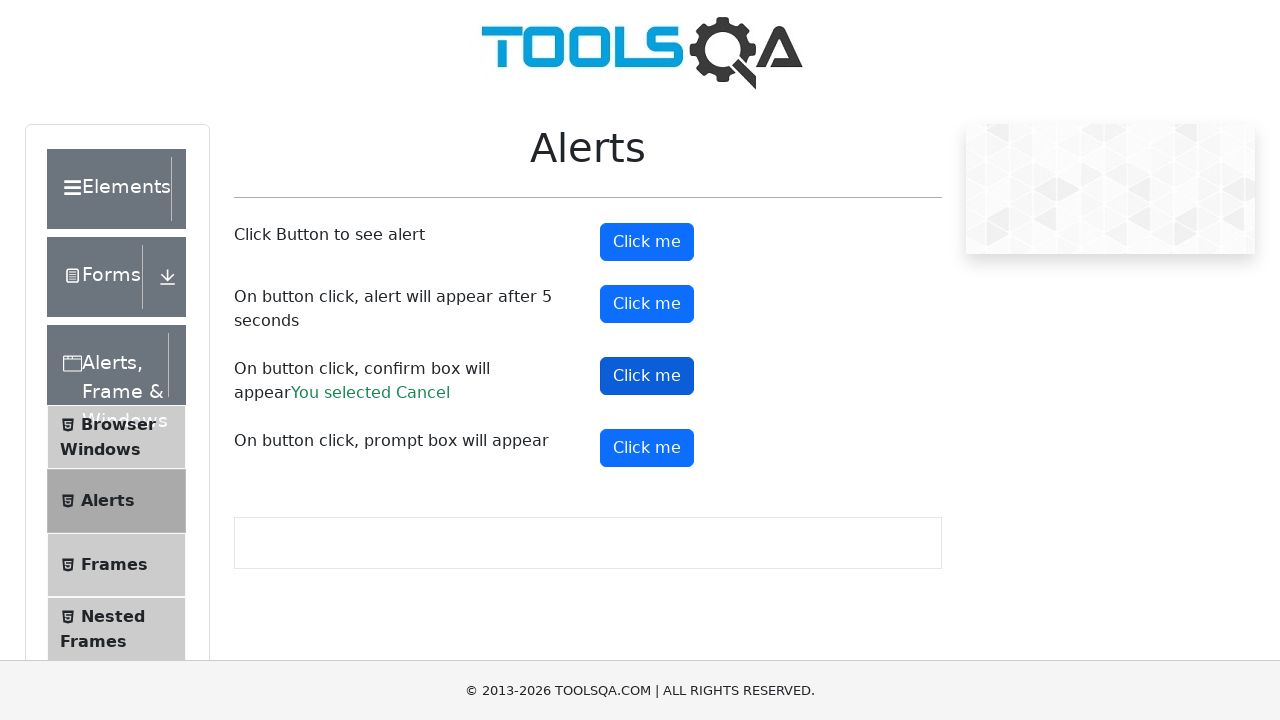